Tests scrolling functionality by scrolling to footer and verifying scroll position changes

Starting URL: https://webdriver.io/

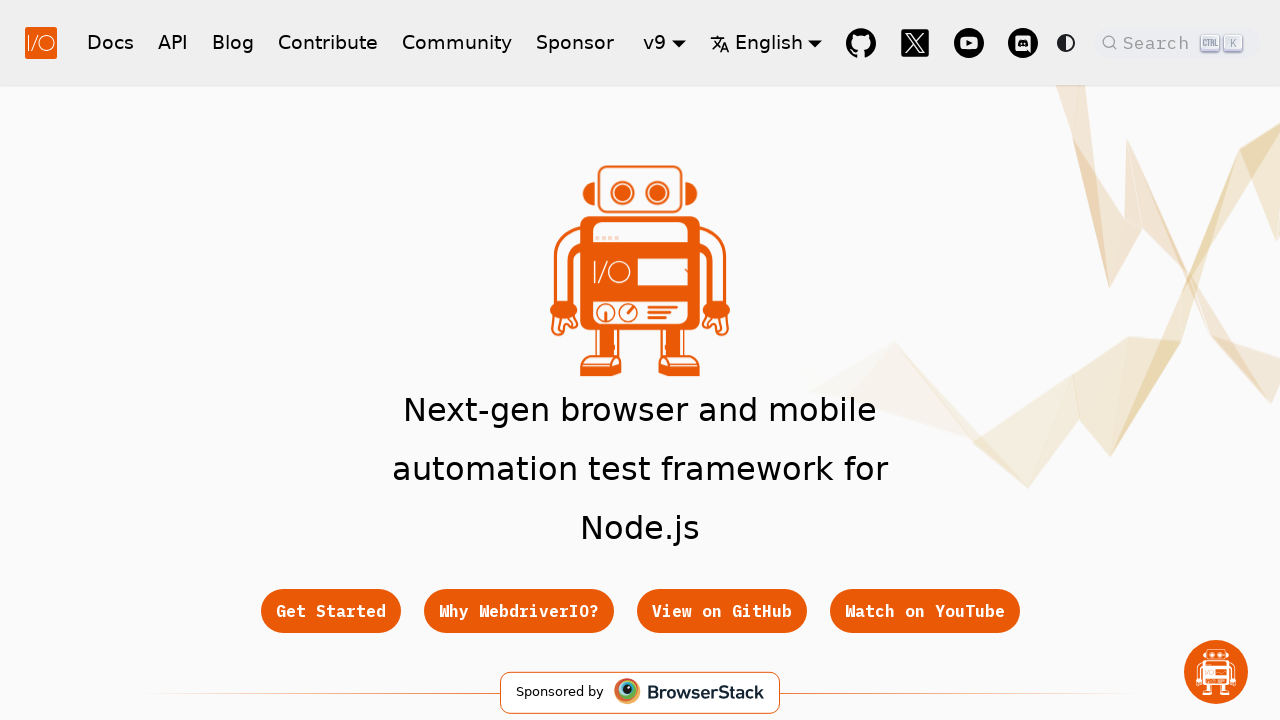

Evaluated initial scroll position
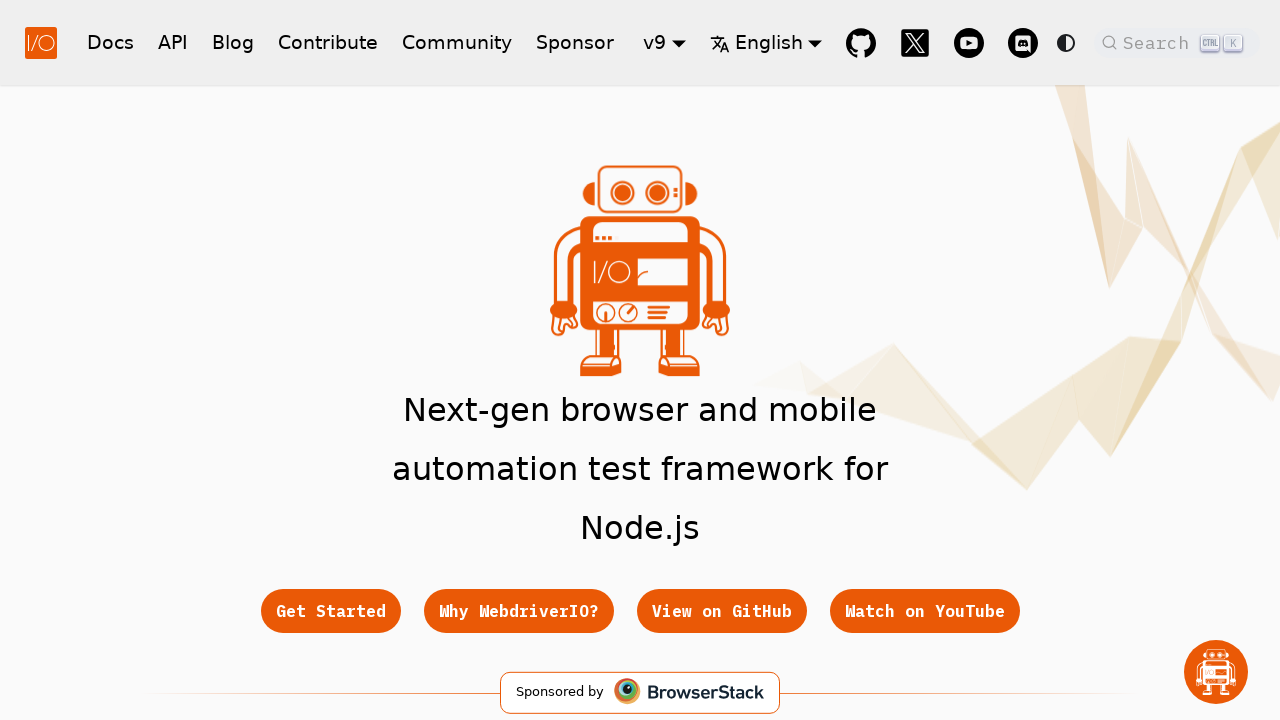

Verified initial scroll position is at top (0, 0)
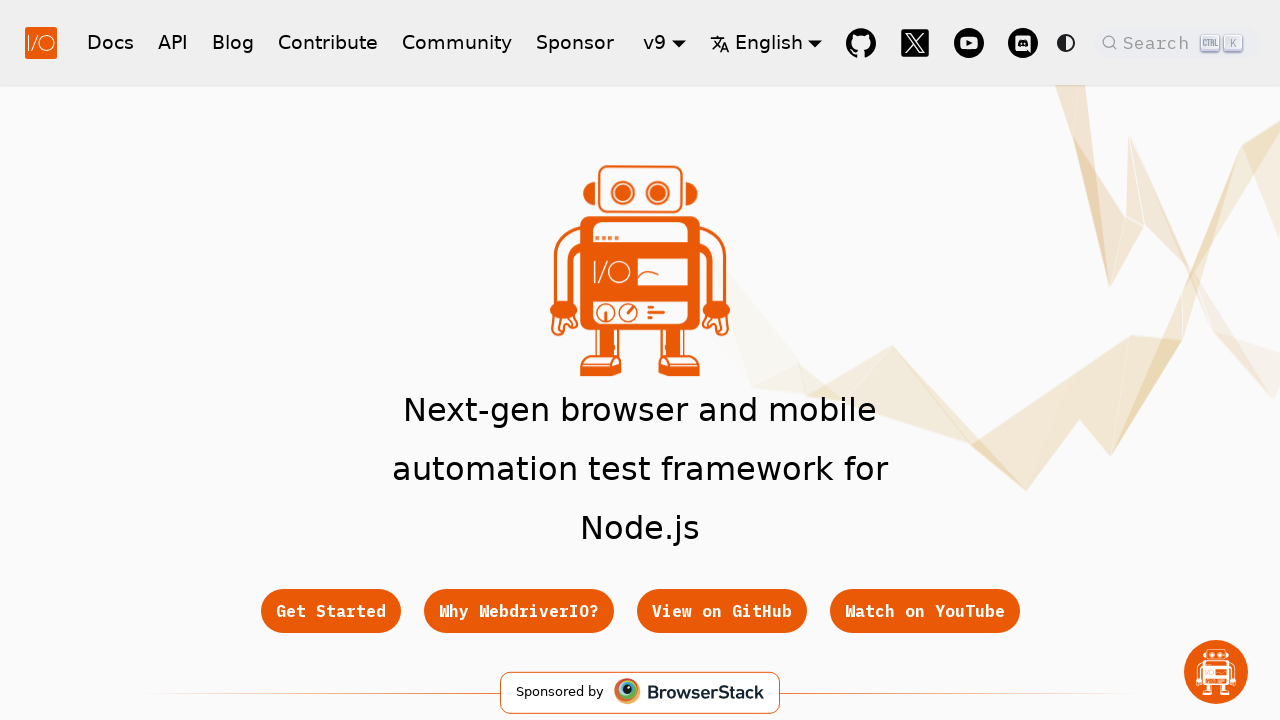

Scrolled footer into view
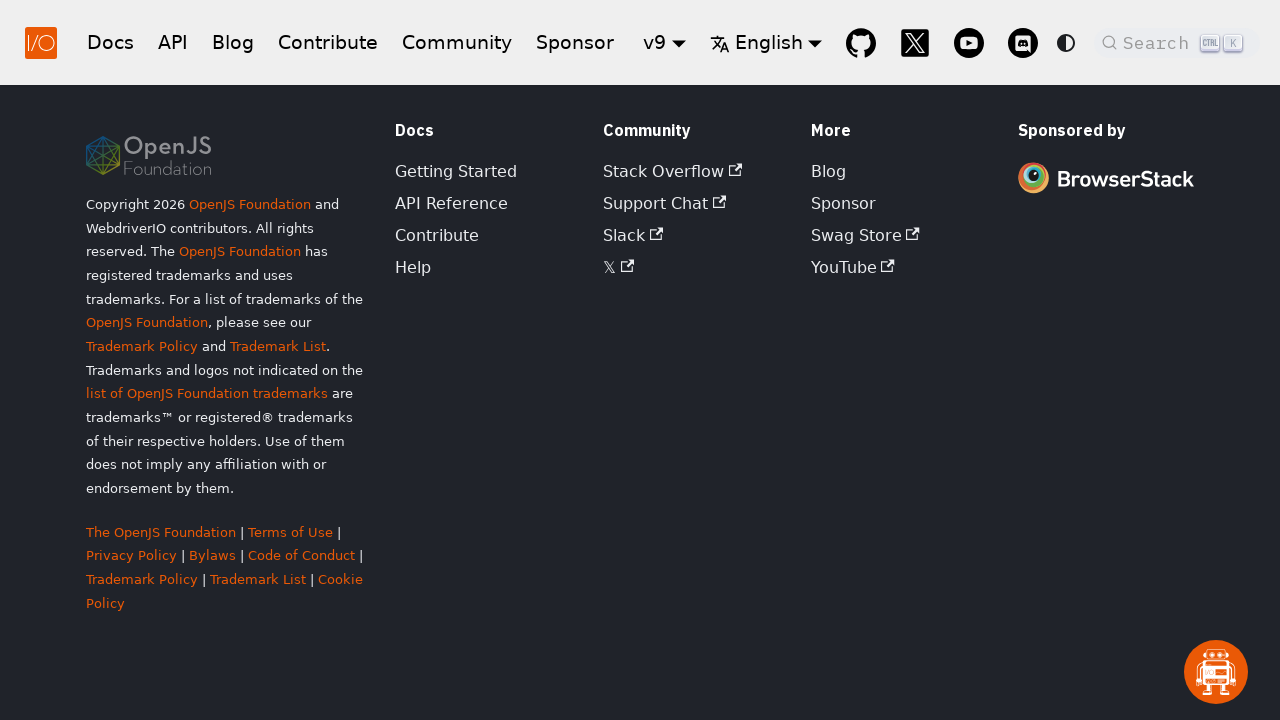

Evaluated new scroll position after scrolling to footer
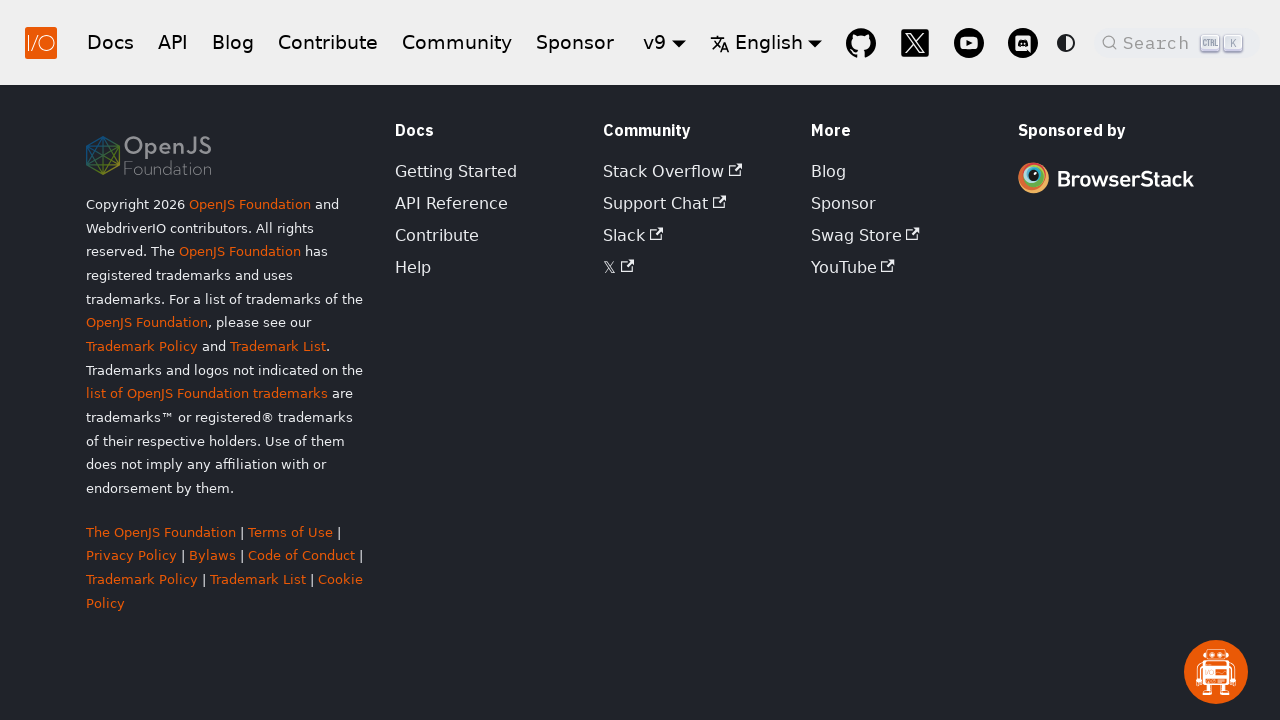

Verified scroll position changed - vertical scroll is greater than 100 pixels
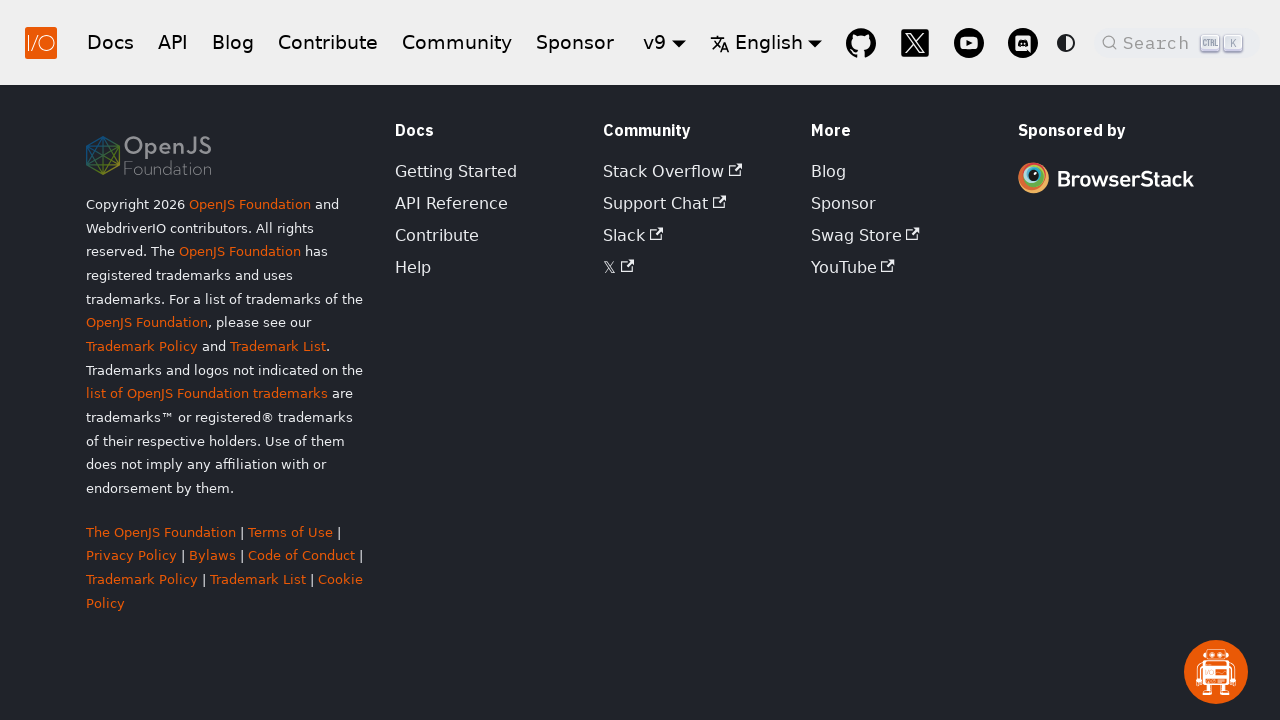

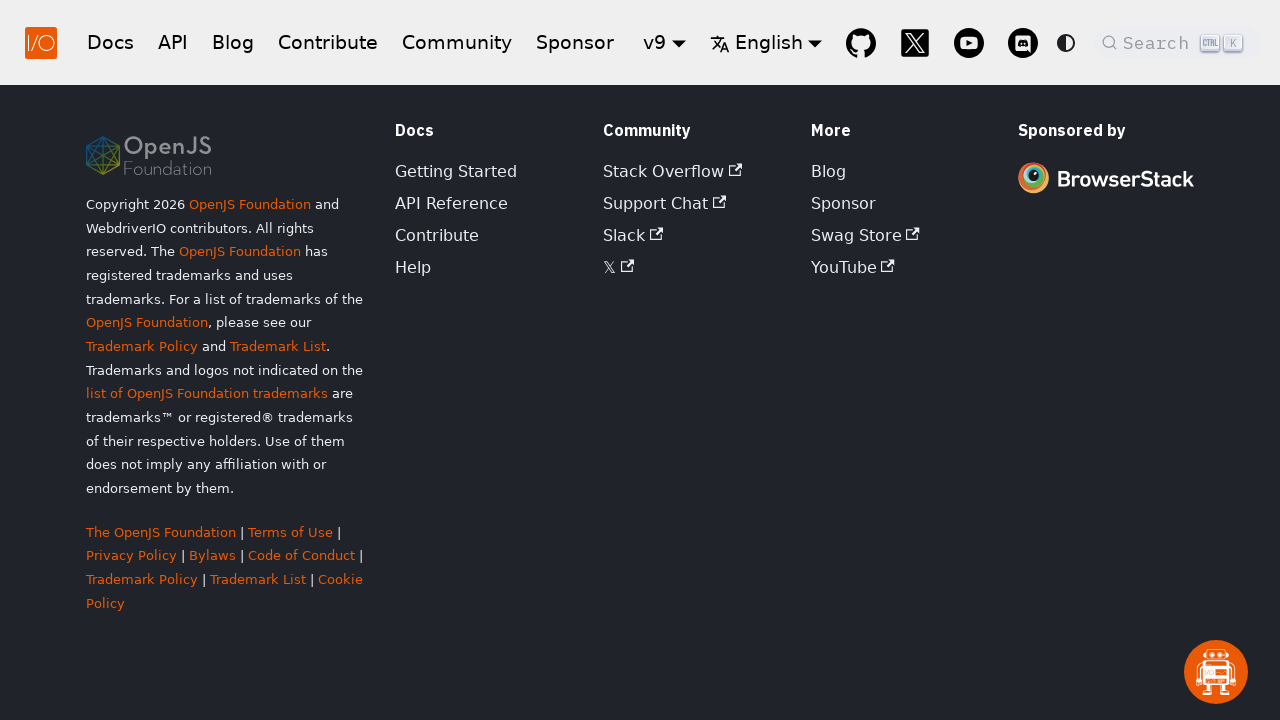